Tests login form validation with only username provided by entering username, clearing password field, and verifying the "Password is required" error message appears

Starting URL: https://www.saucedemo.com/

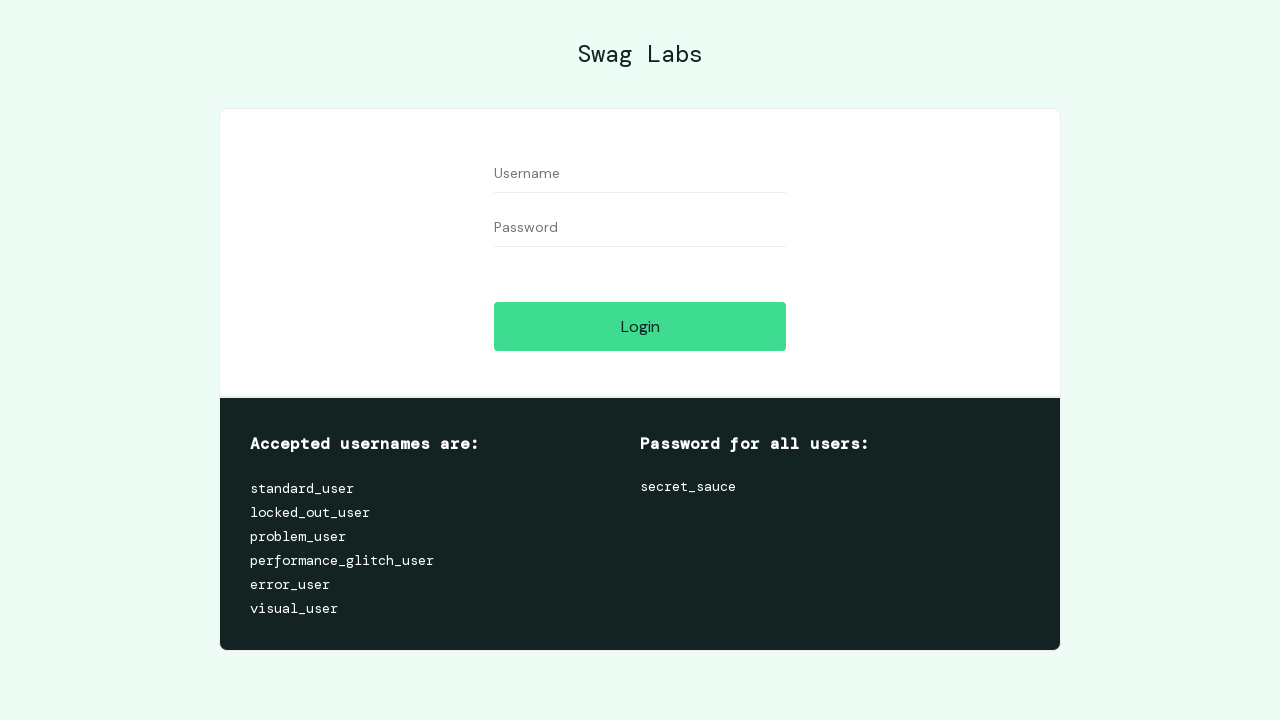

Entered 'standard_user' in the username field on input[data-test='username']
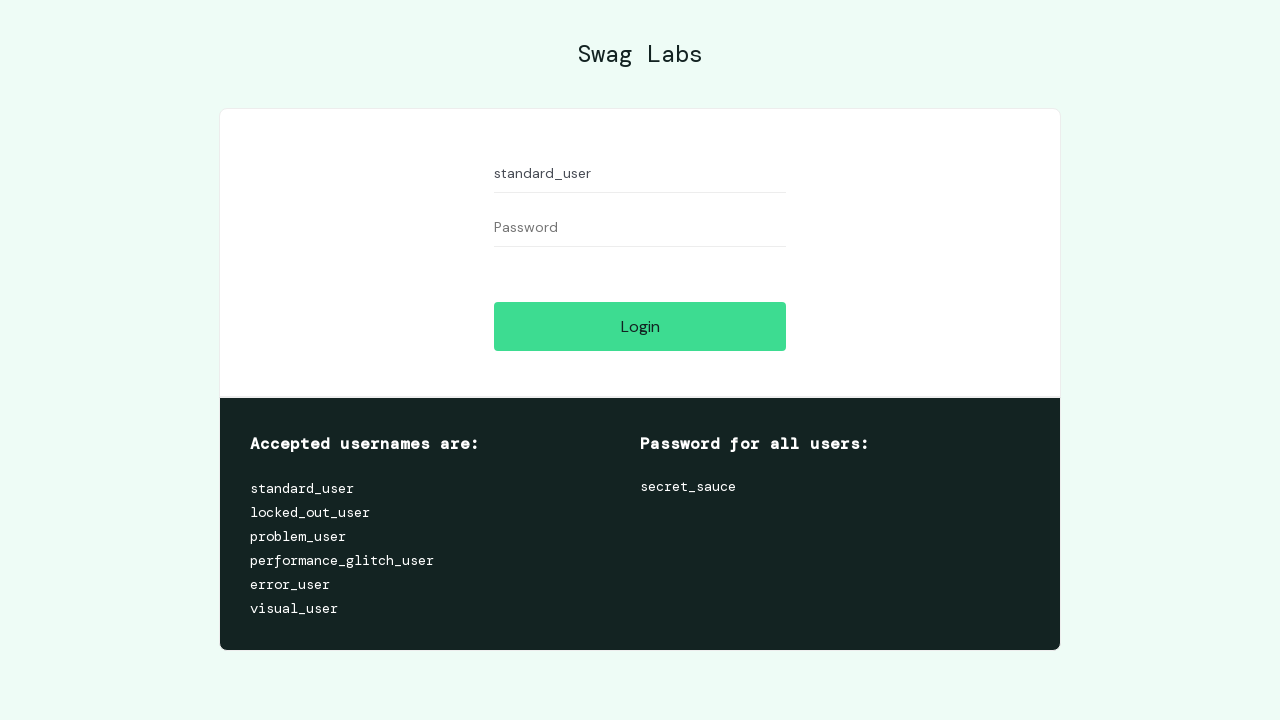

Entered password in the password field on input[data-test='password']
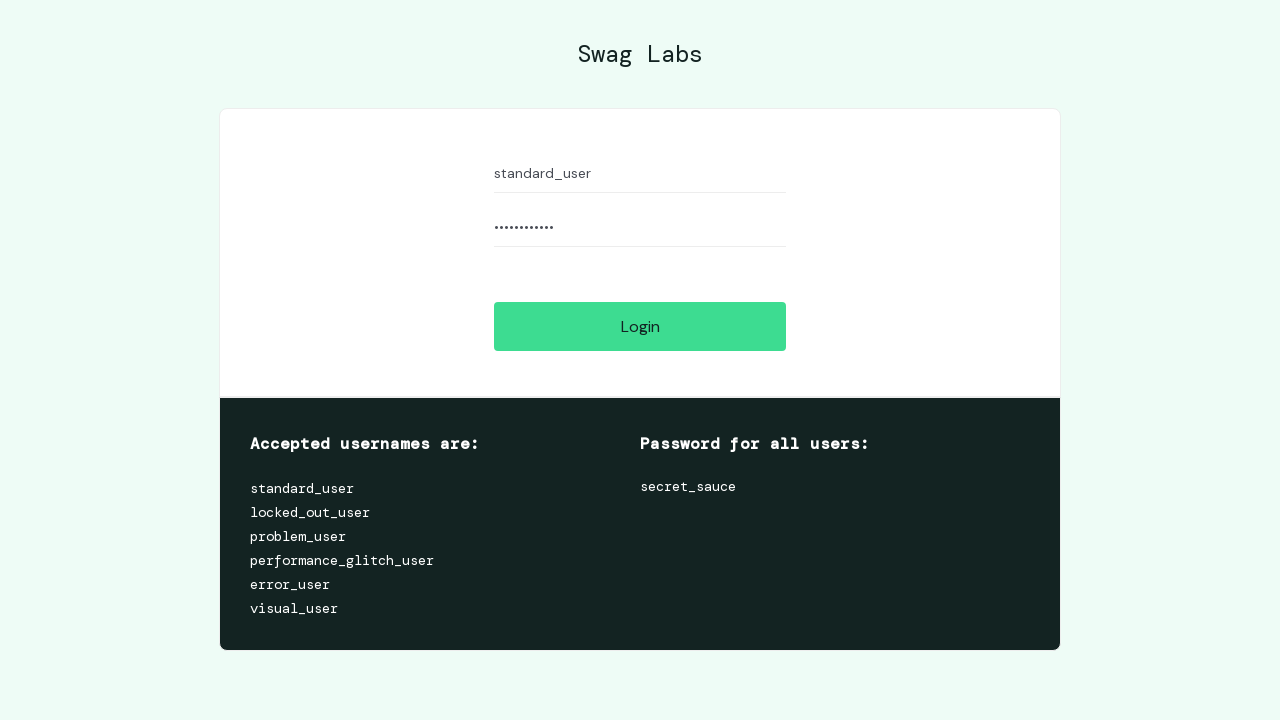

Cleared the password field on input[data-test='password']
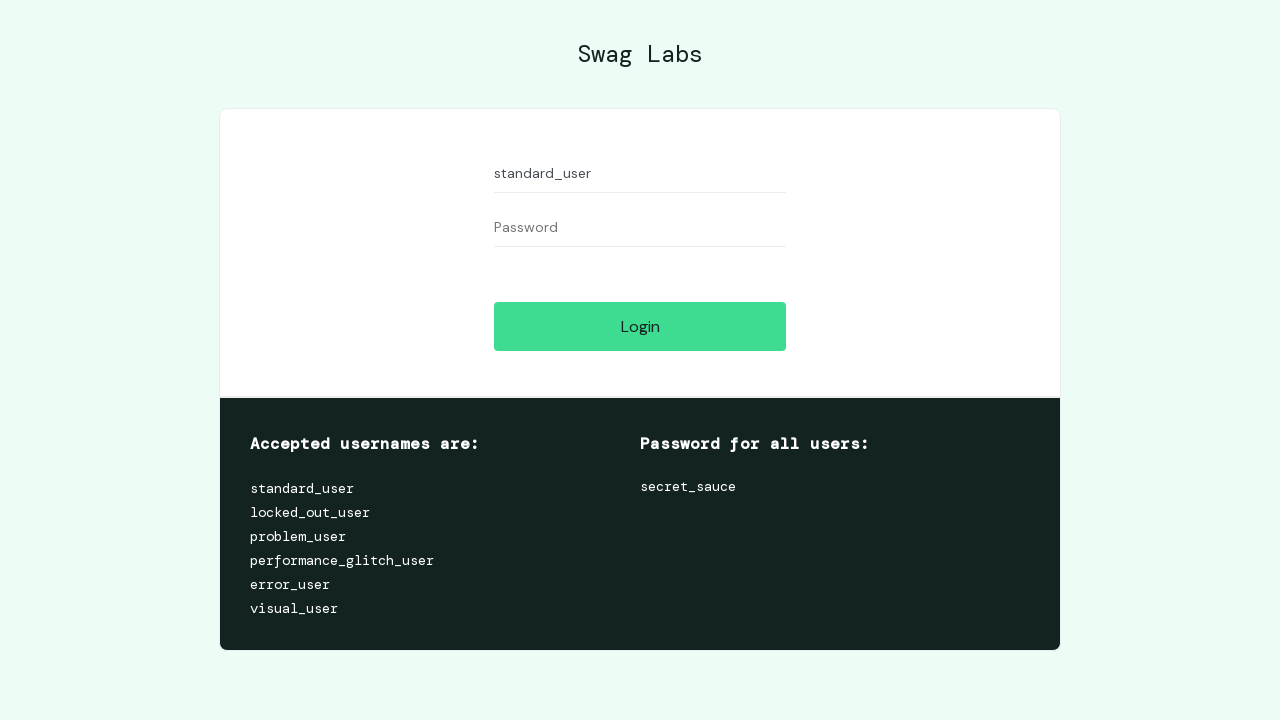

Clicked the Login button at (640, 326) on input[data-test='login-button']
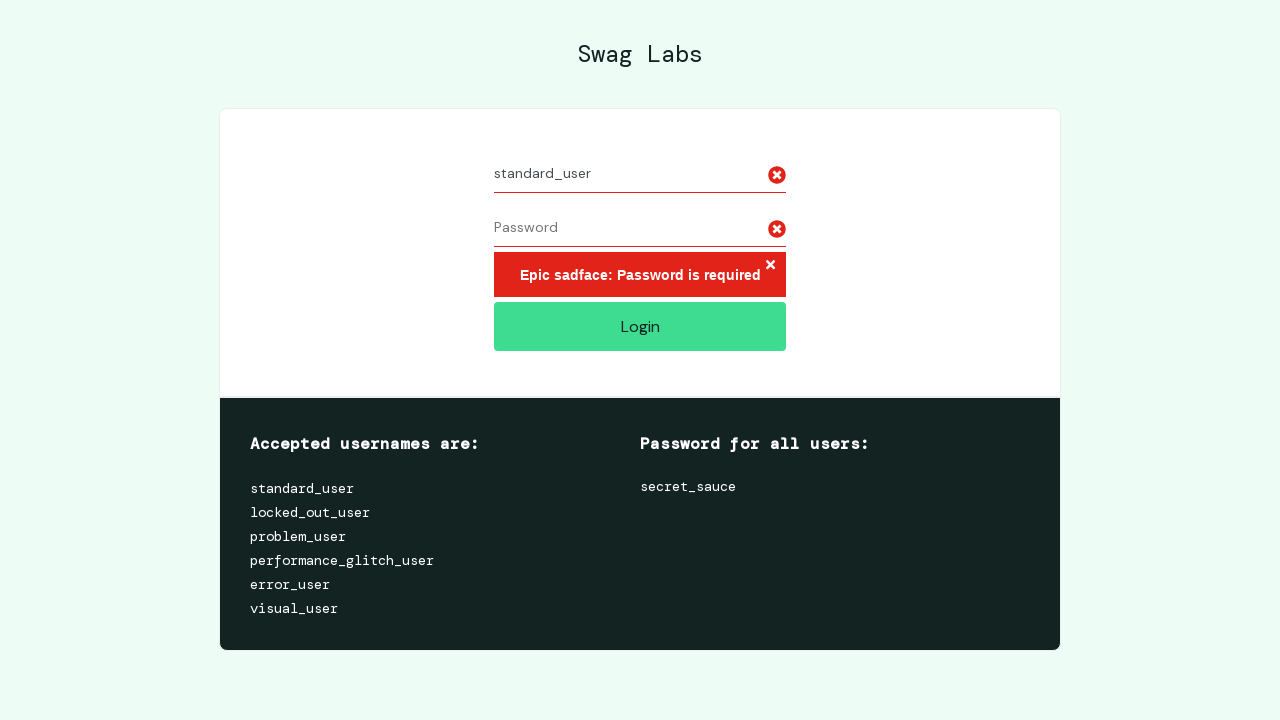

Error message appeared on the page
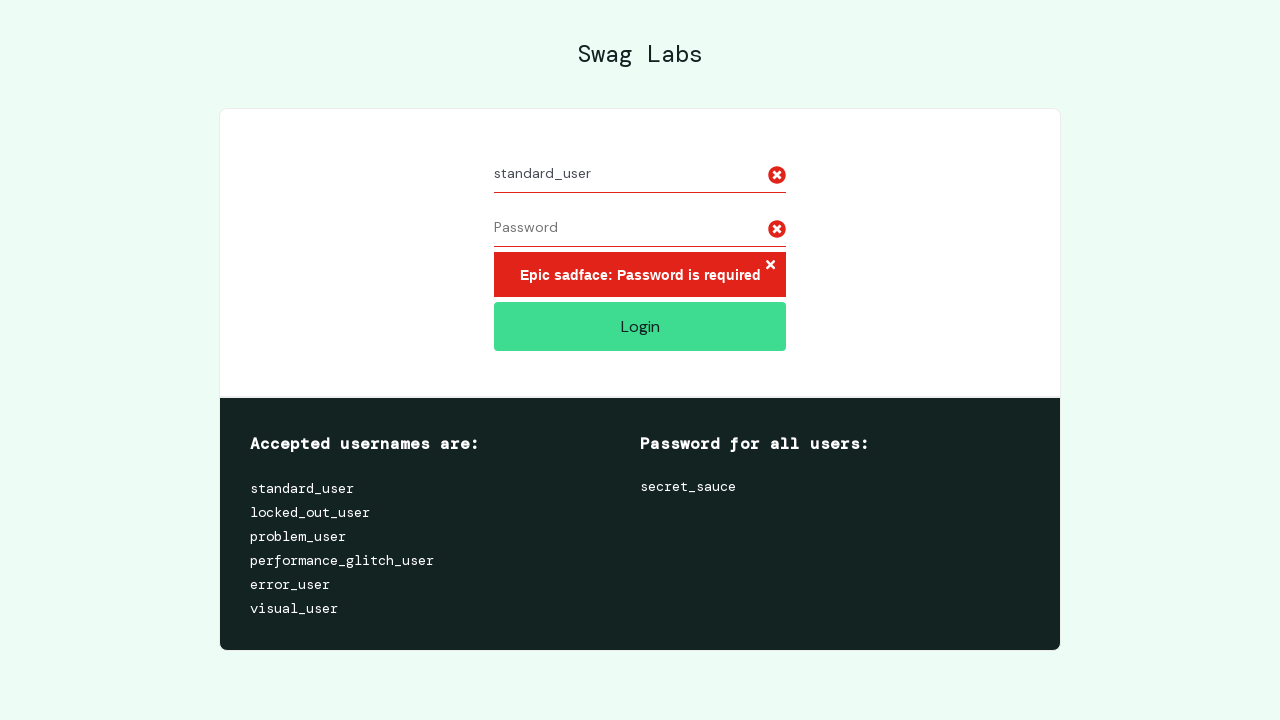

Retrieved error message text content
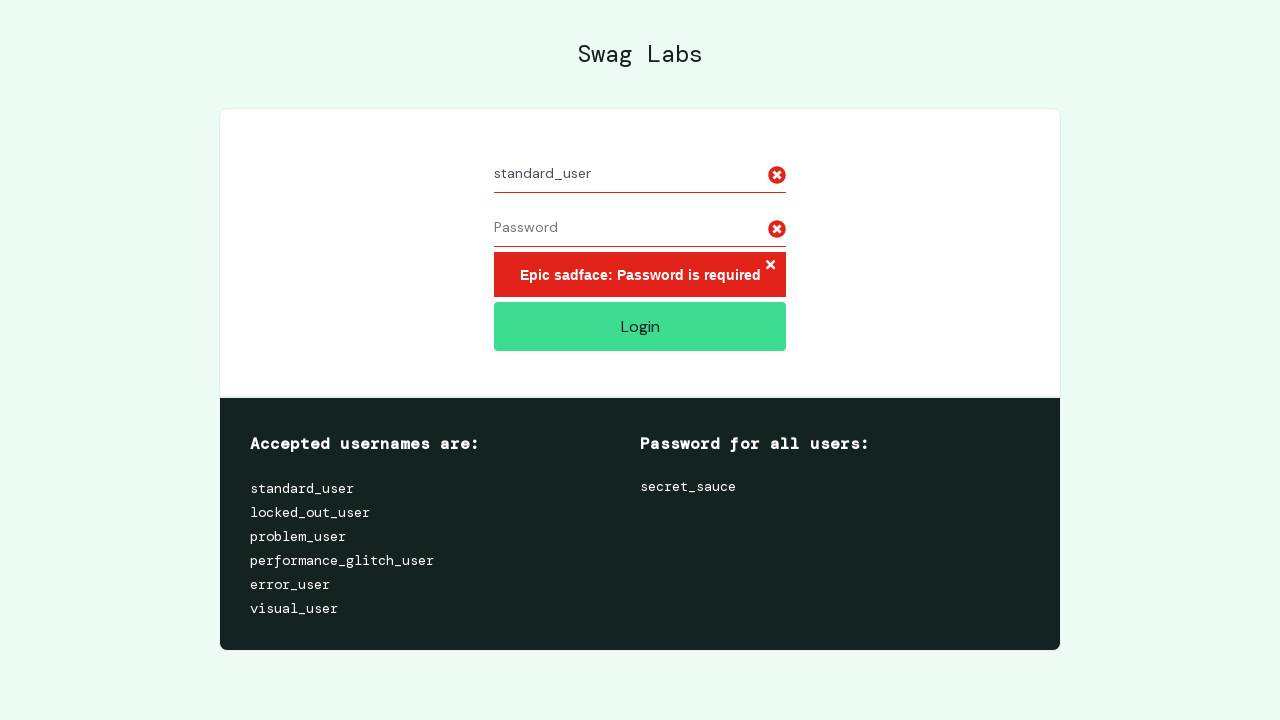

Verified that 'Password is required' error message is present
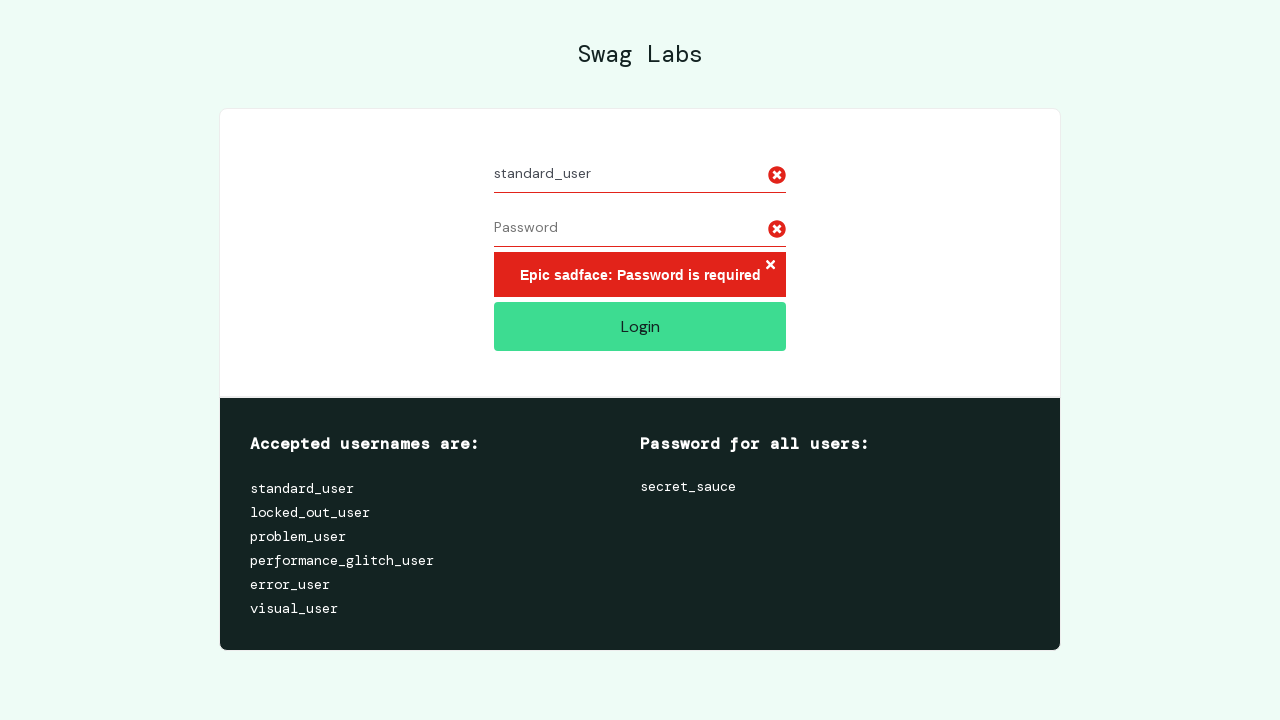

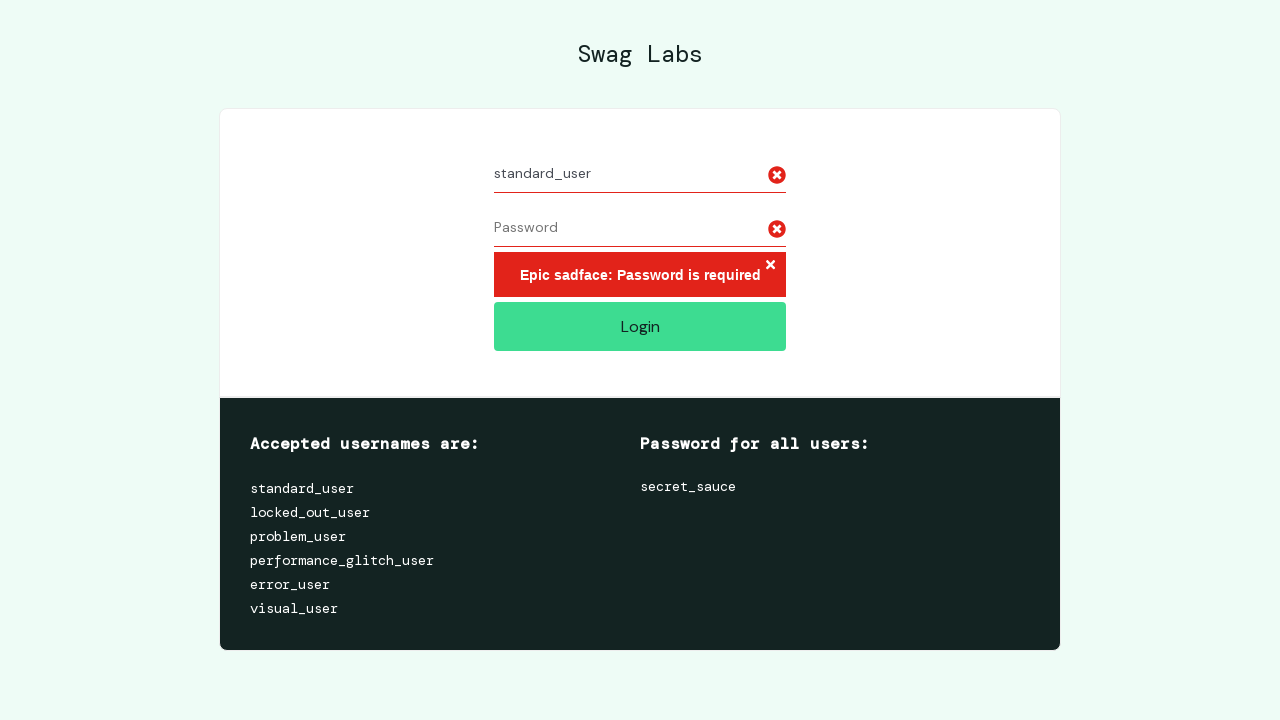